Tests window switching functionality by clicking a link that opens a new window and verifying the new window URL

Starting URL: https://the-internet.herokuapp.com/windows

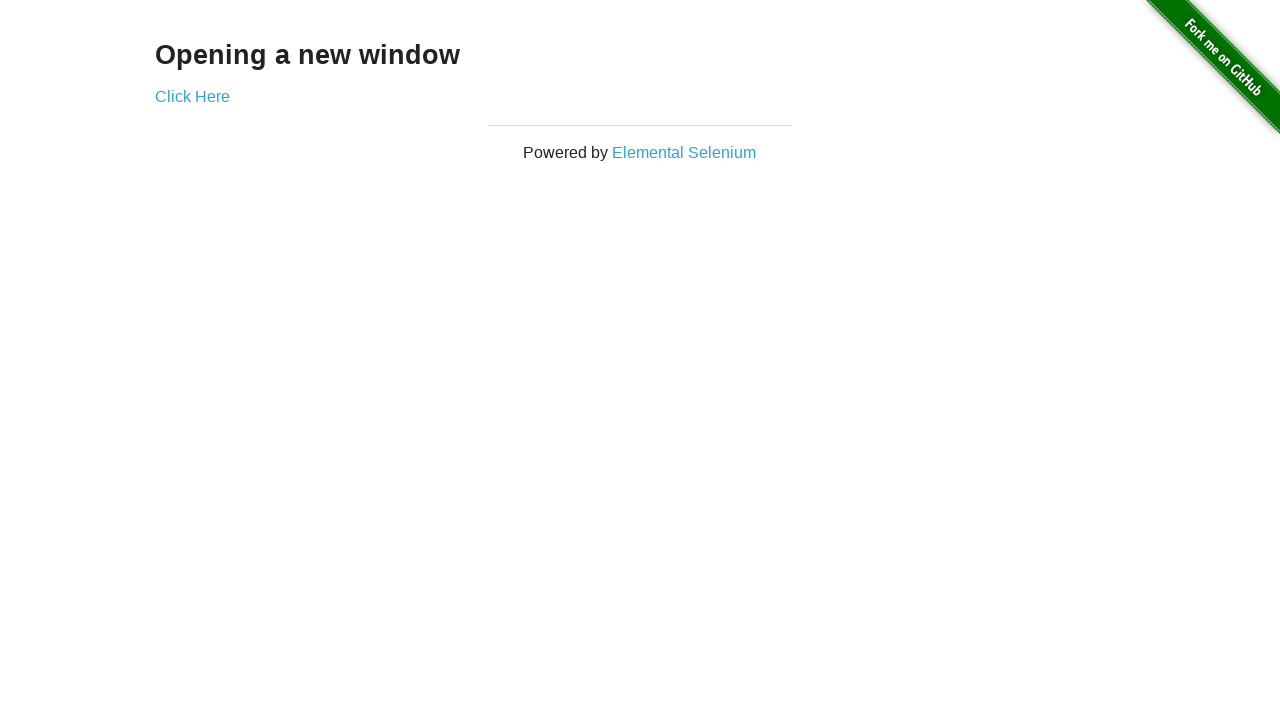

Clicked 'Click Here' link to open new window at (192, 96) on text=Click Here
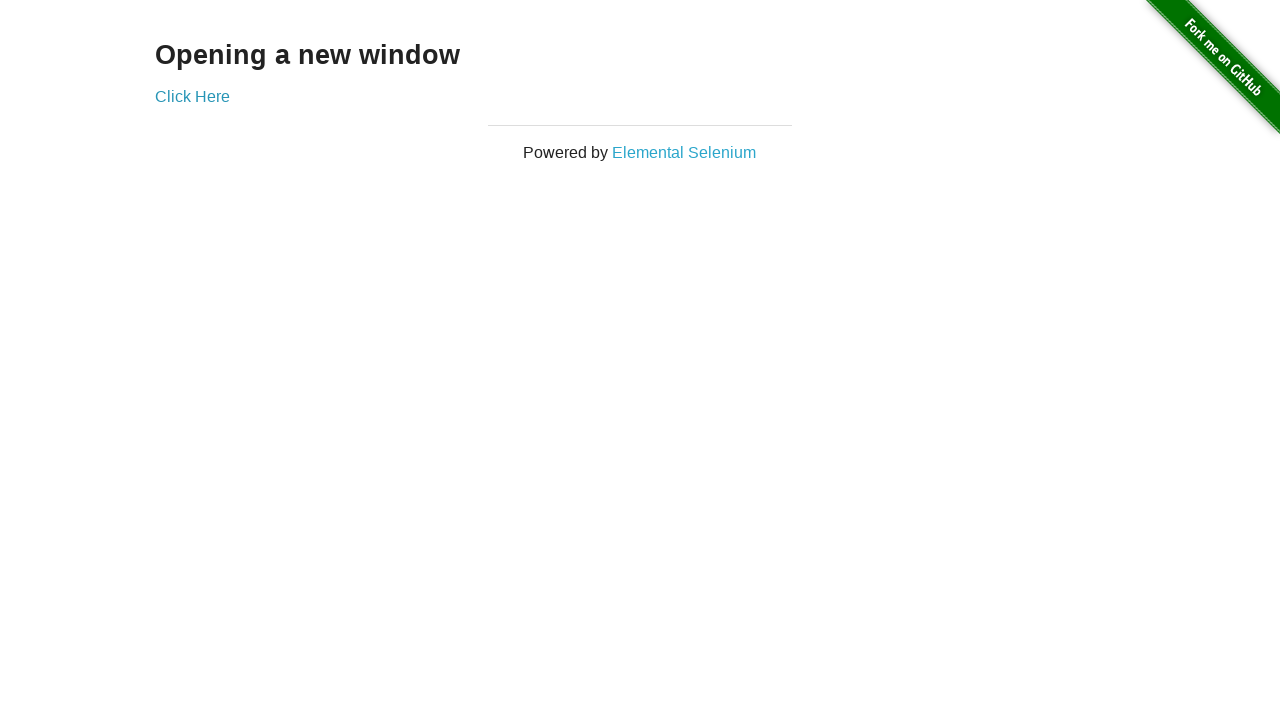

Captured new window page object
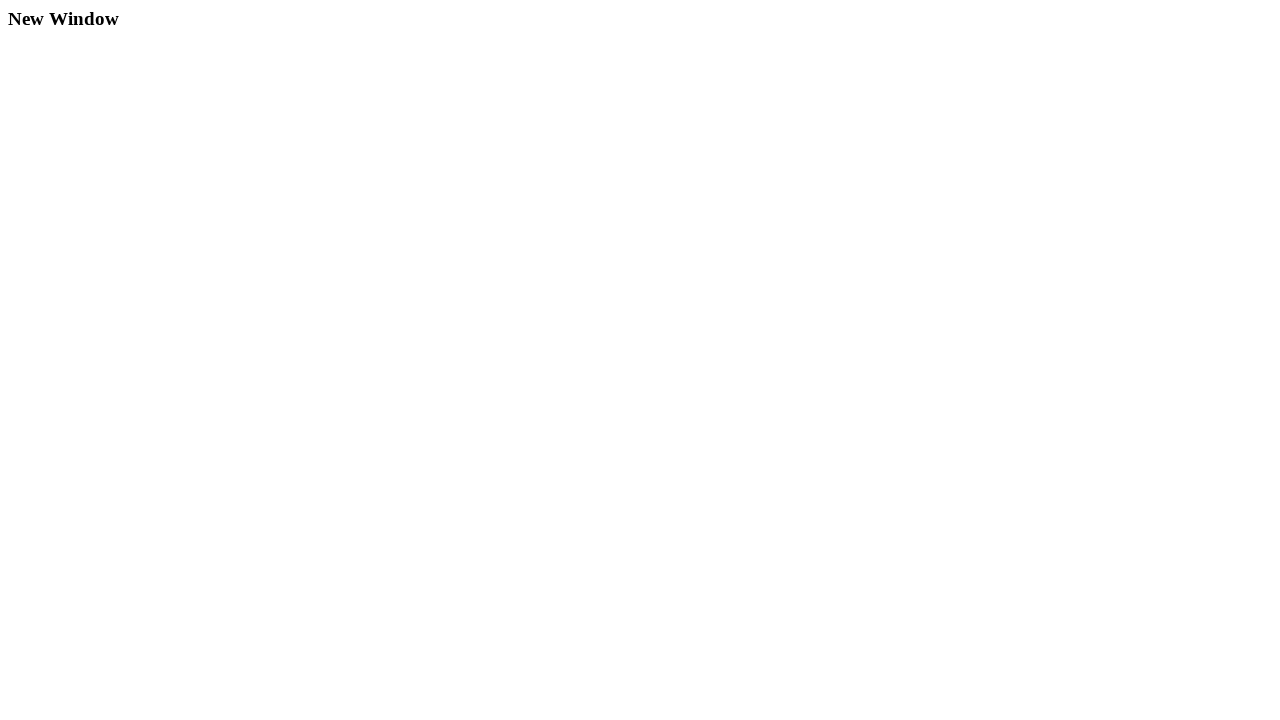

New window page loaded completely
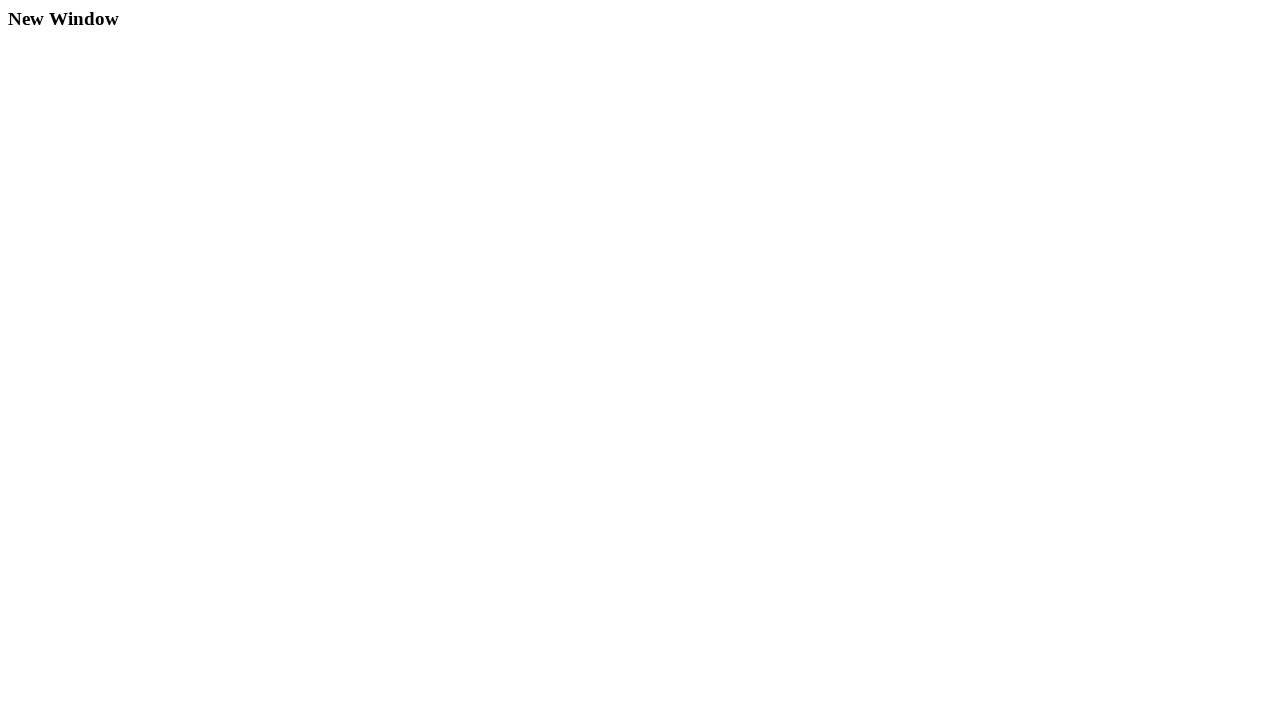

Verified new window URL is https://the-internet.herokuapp.com/windows/new
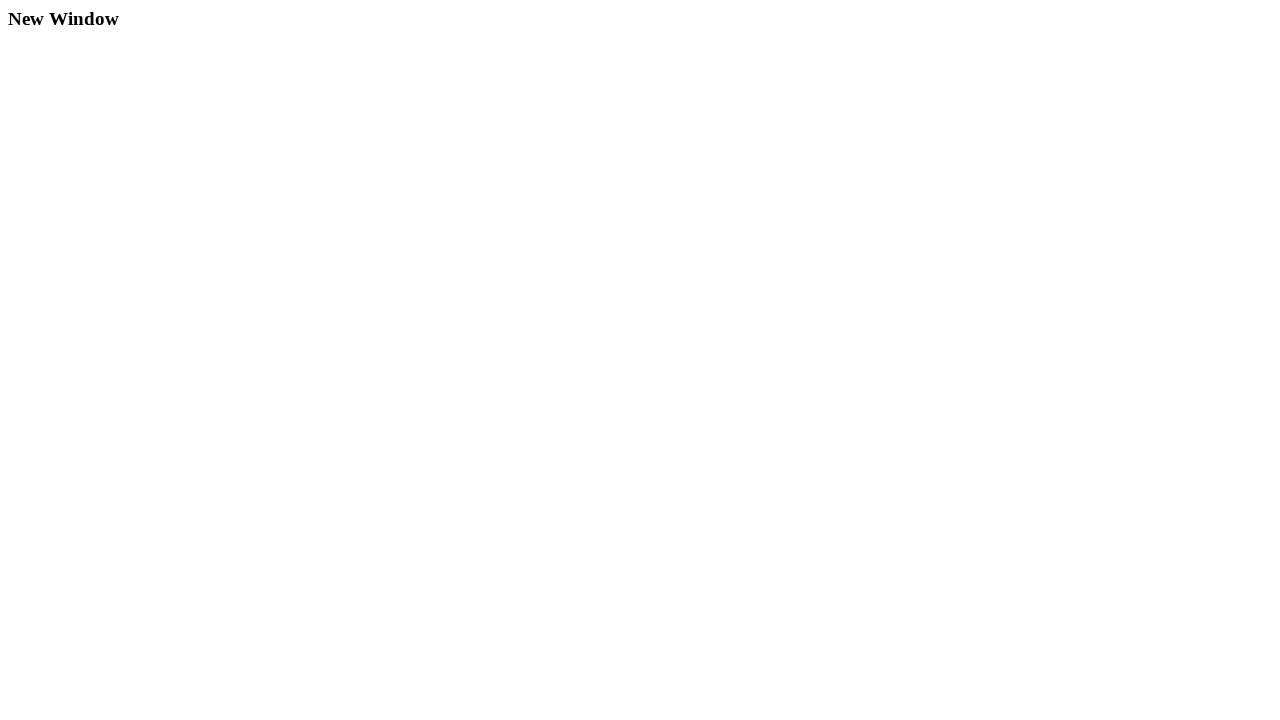

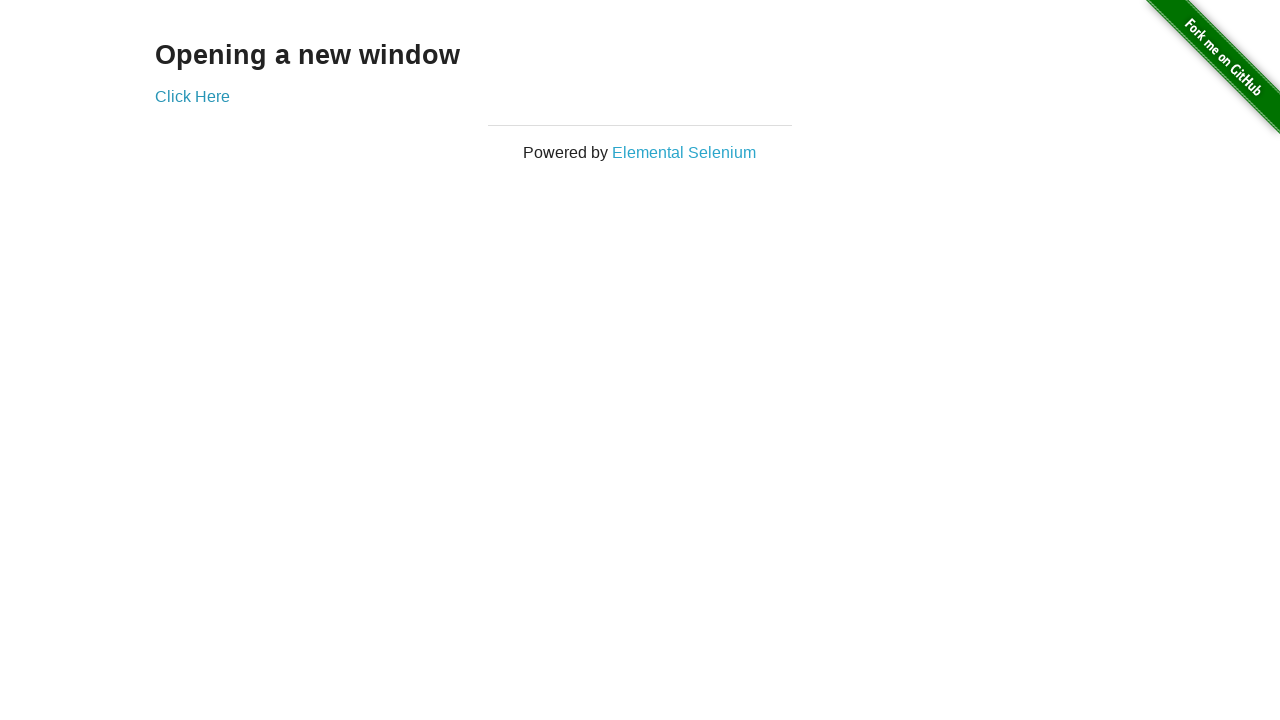